Navigates to an automation practice page and clicks on a link about interview questions and resume assistance

Starting URL: https://rahulshettyacademy.com/AutomationPractice/

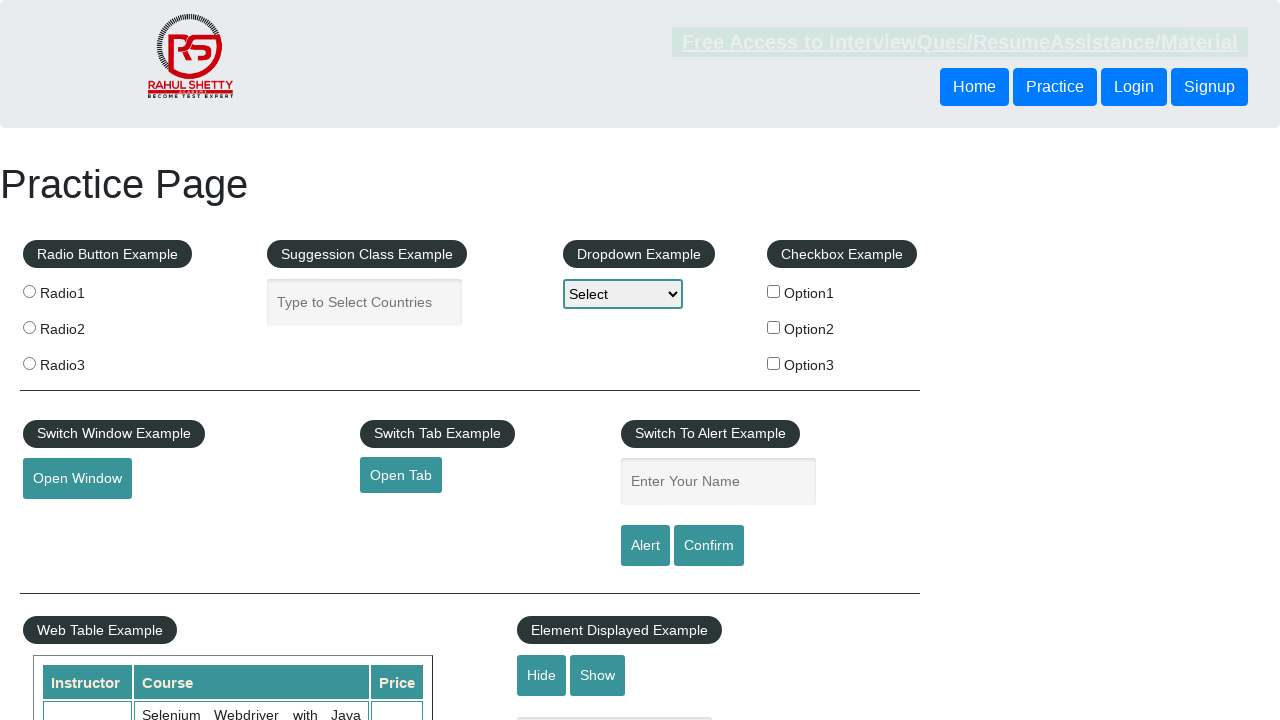

Navigated to automation practice page
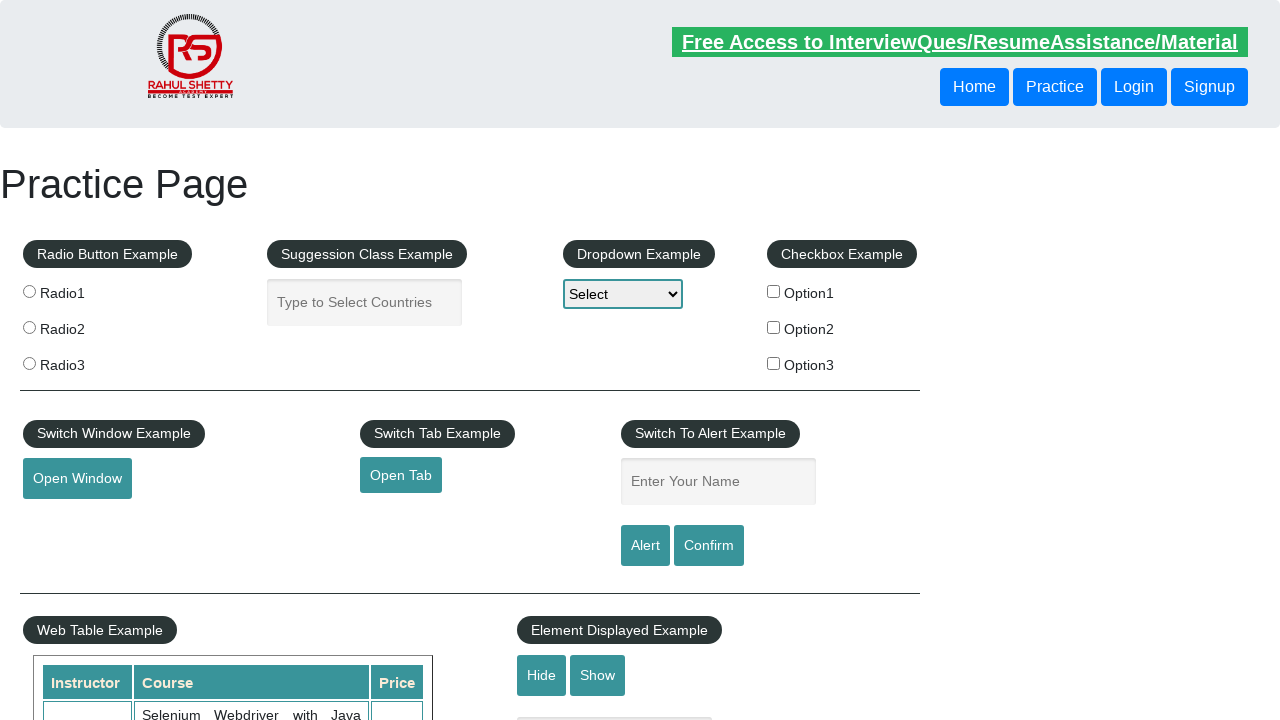

Clicked on interview questions and resume assistance link at (960, 42) on text=Free Access to InterviewQues/ResumeAssistance/Material
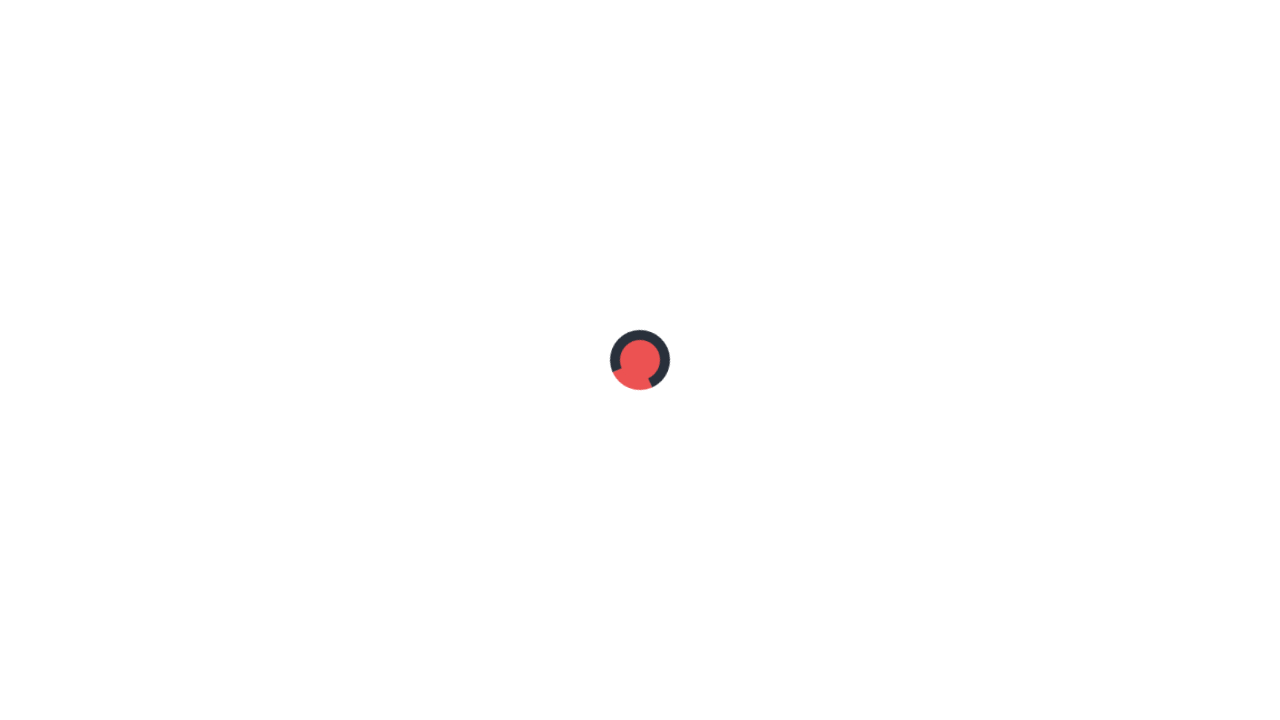

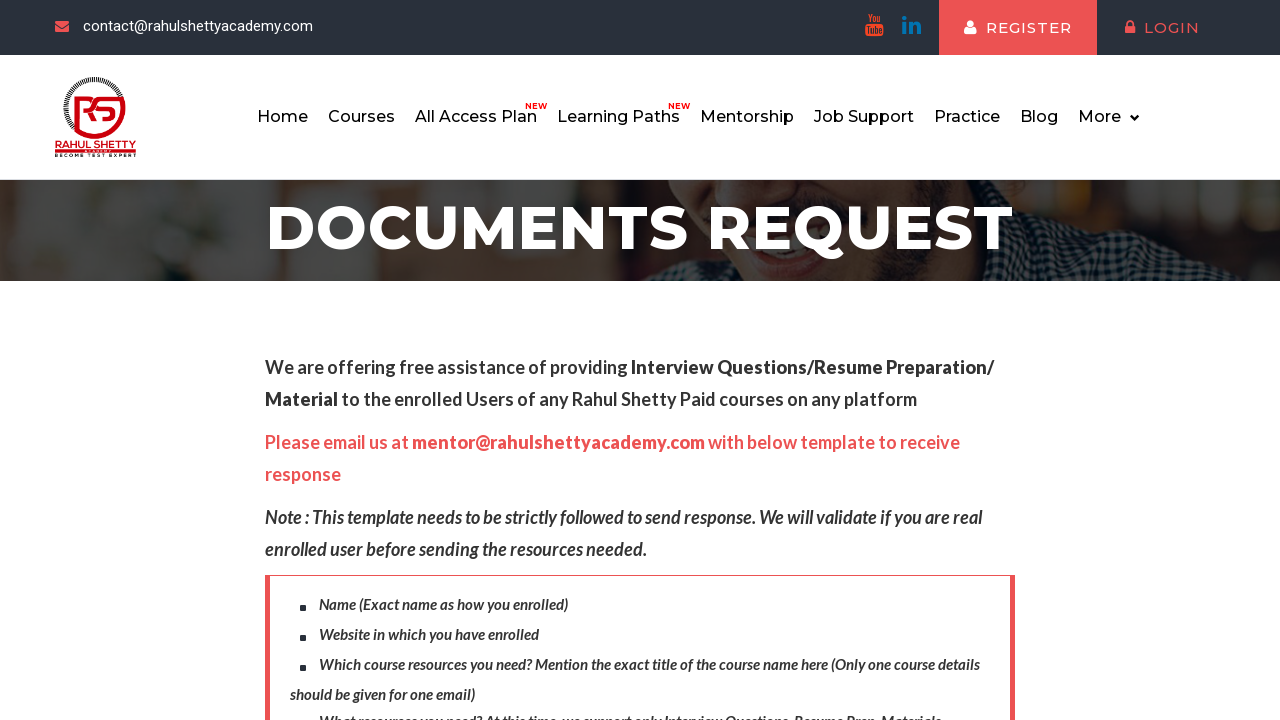